Tests right-click context menu functionality by right-clicking on an element and iterating through all context menu options, accepting alerts for each option

Starting URL: https://swisnl.github.io/jQuery-contextMenu/demo.html

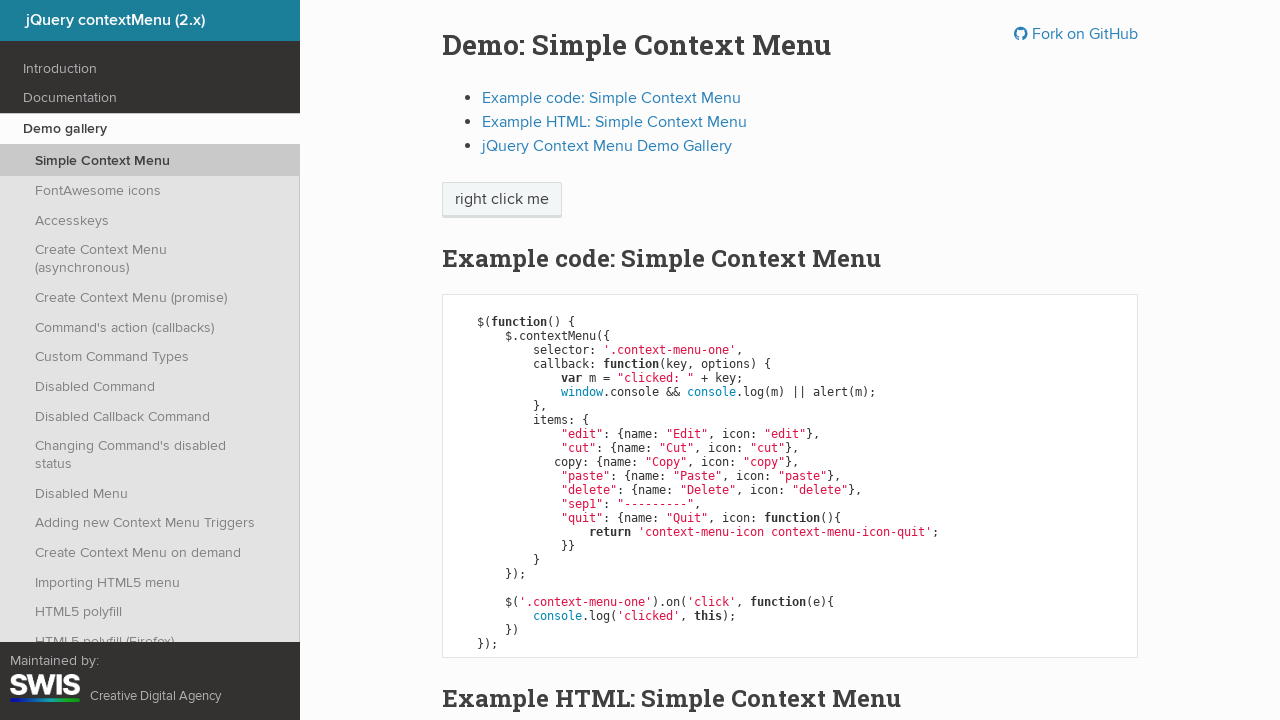

Located right-click target element
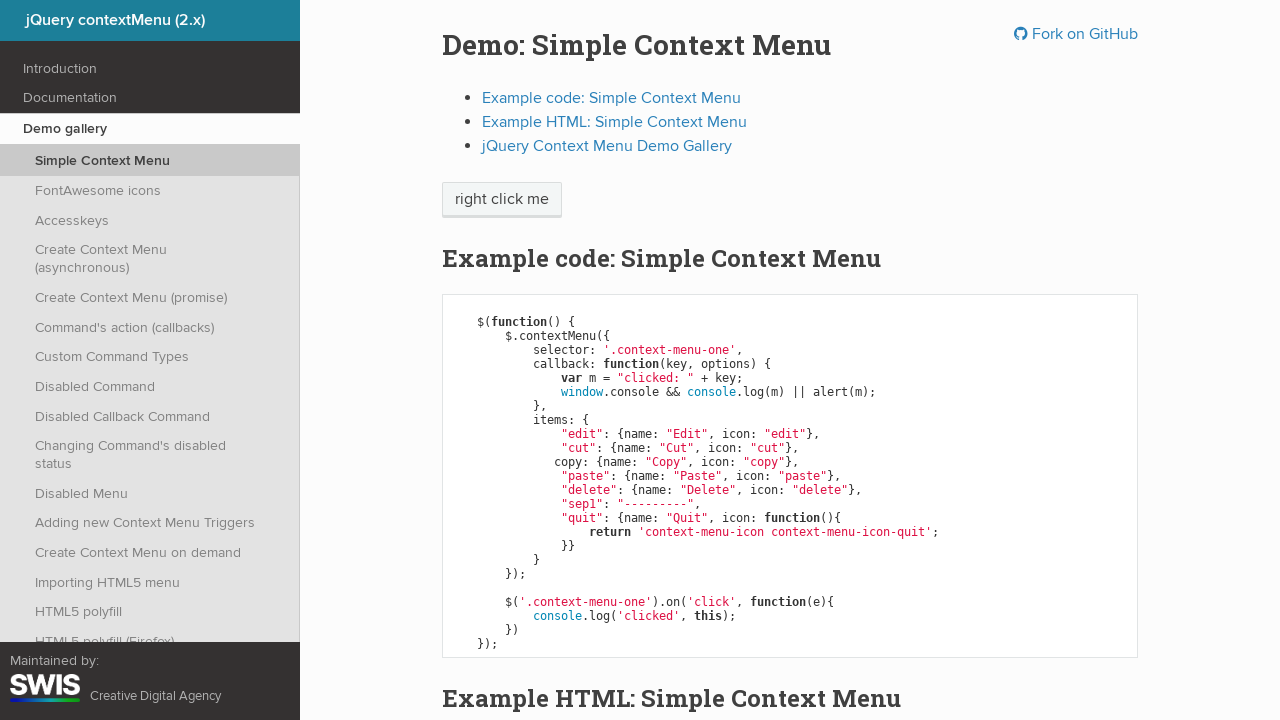

Located all context menu items
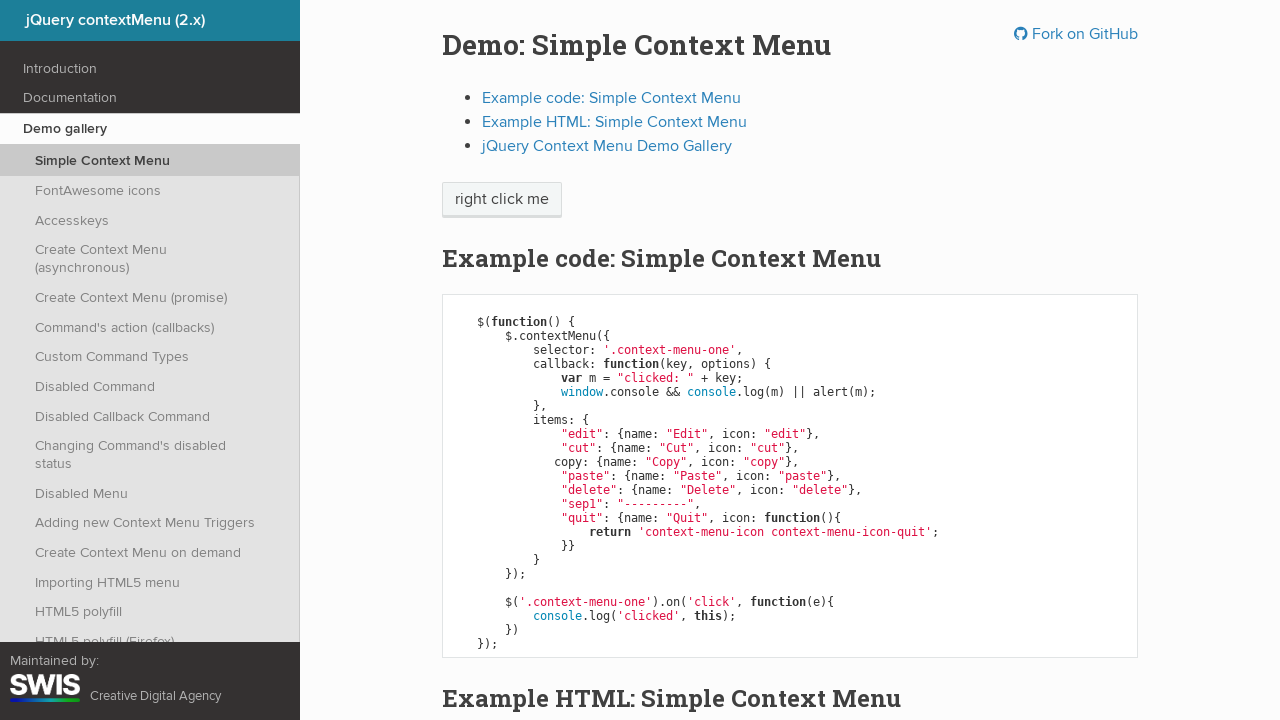

Found 6 context menu items
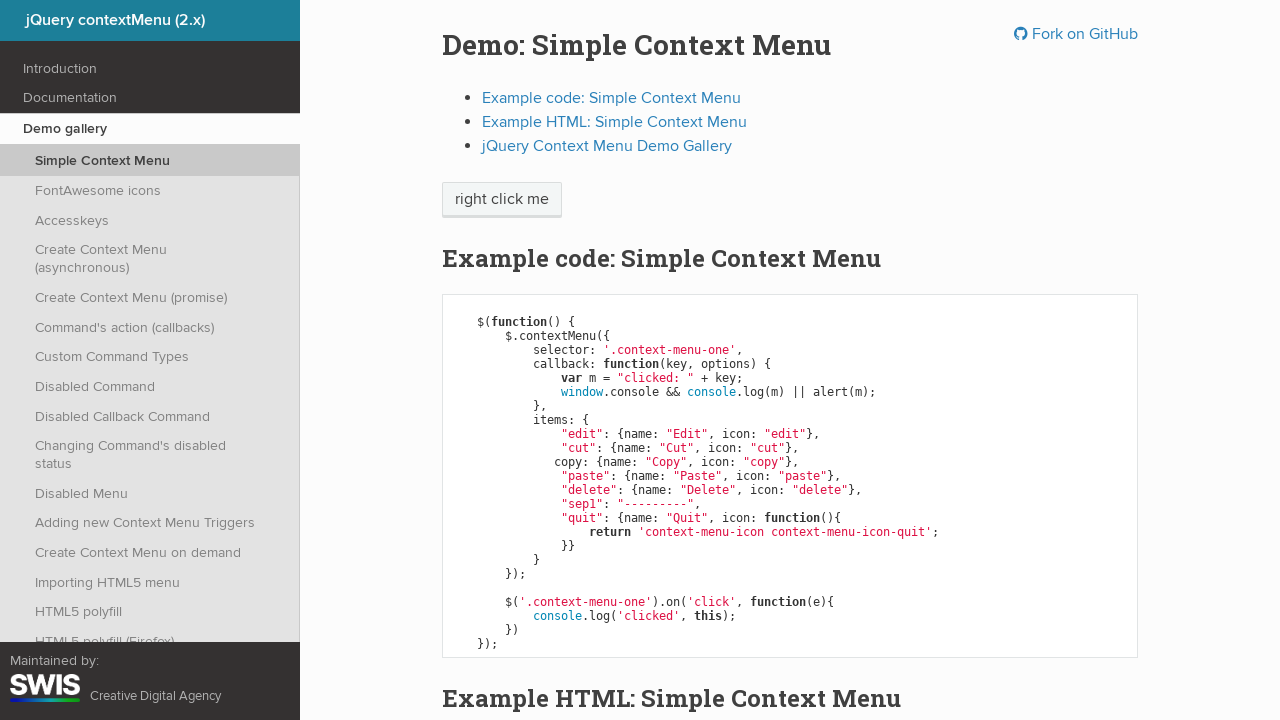

Right-clicked on target element to open context menu (iteration 1/6) at (502, 200) on xpath=//span[text()='right click me']
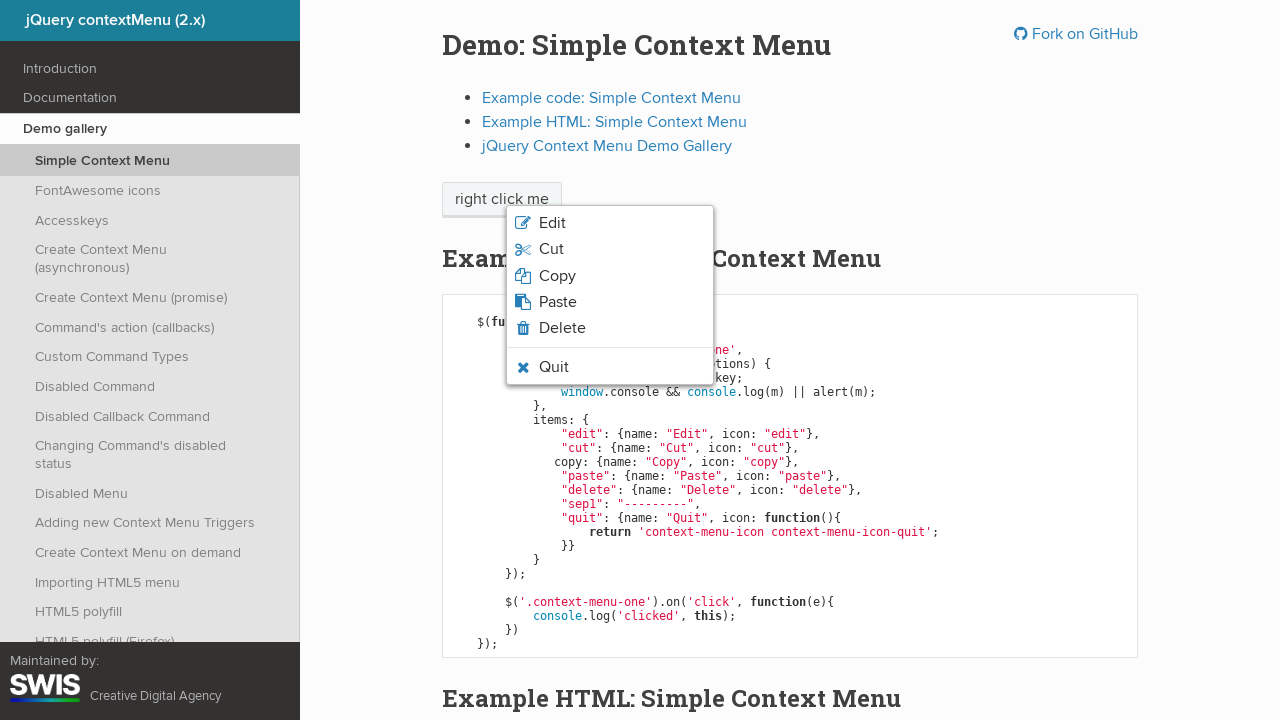

Clicked context menu item 1 at (610, 223) on xpath=//li[contains(@class,'context-menu-item context-menu-icon')] >> nth=0
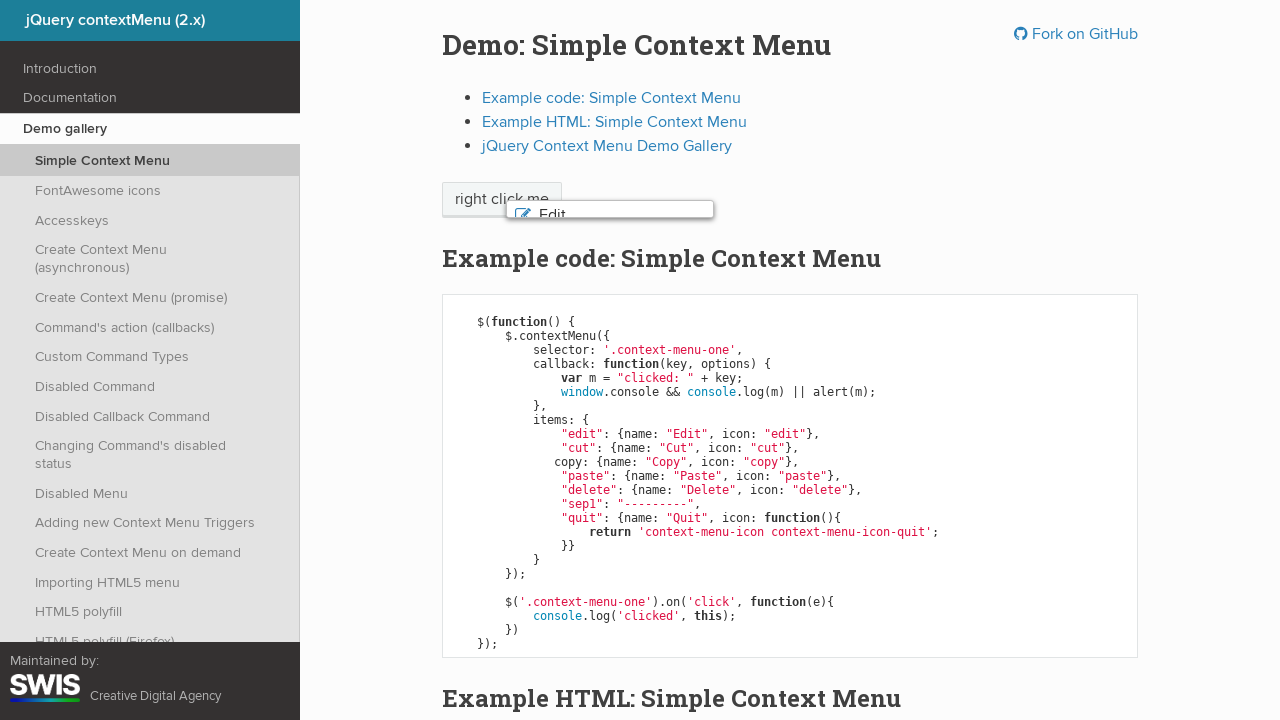

Set up alert handler for context menu item 1
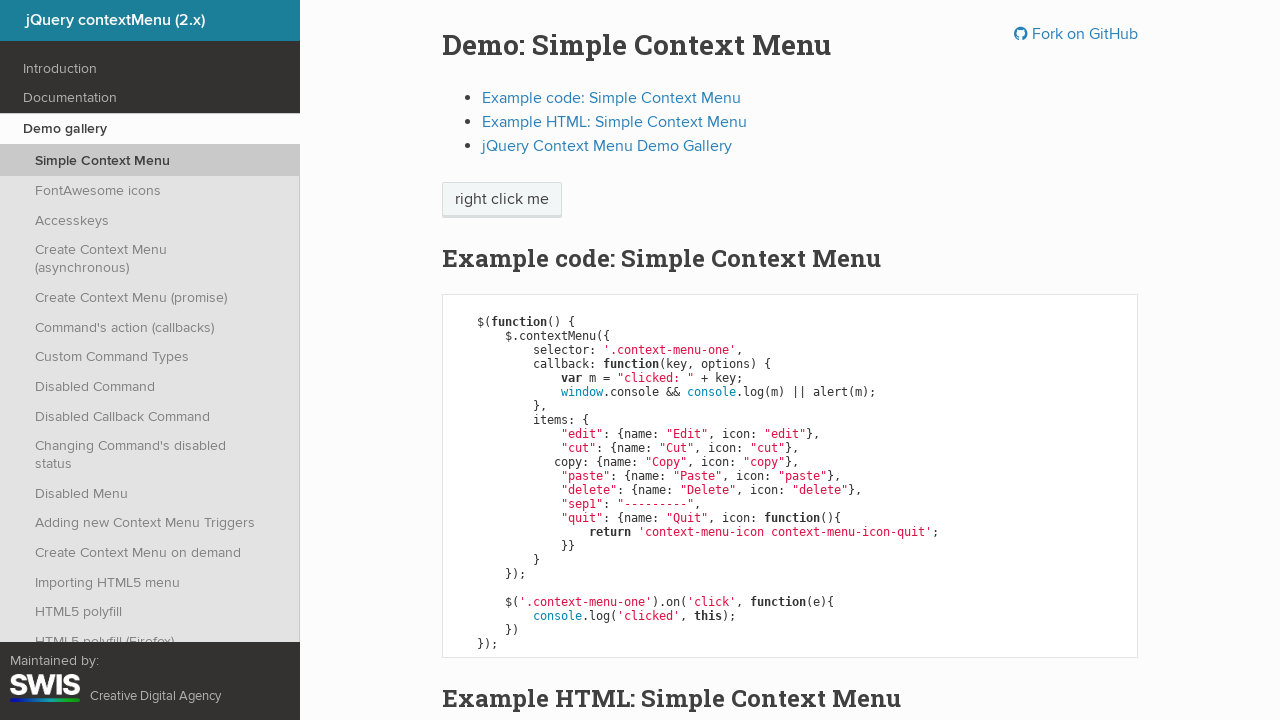

Waited for alert to be processed
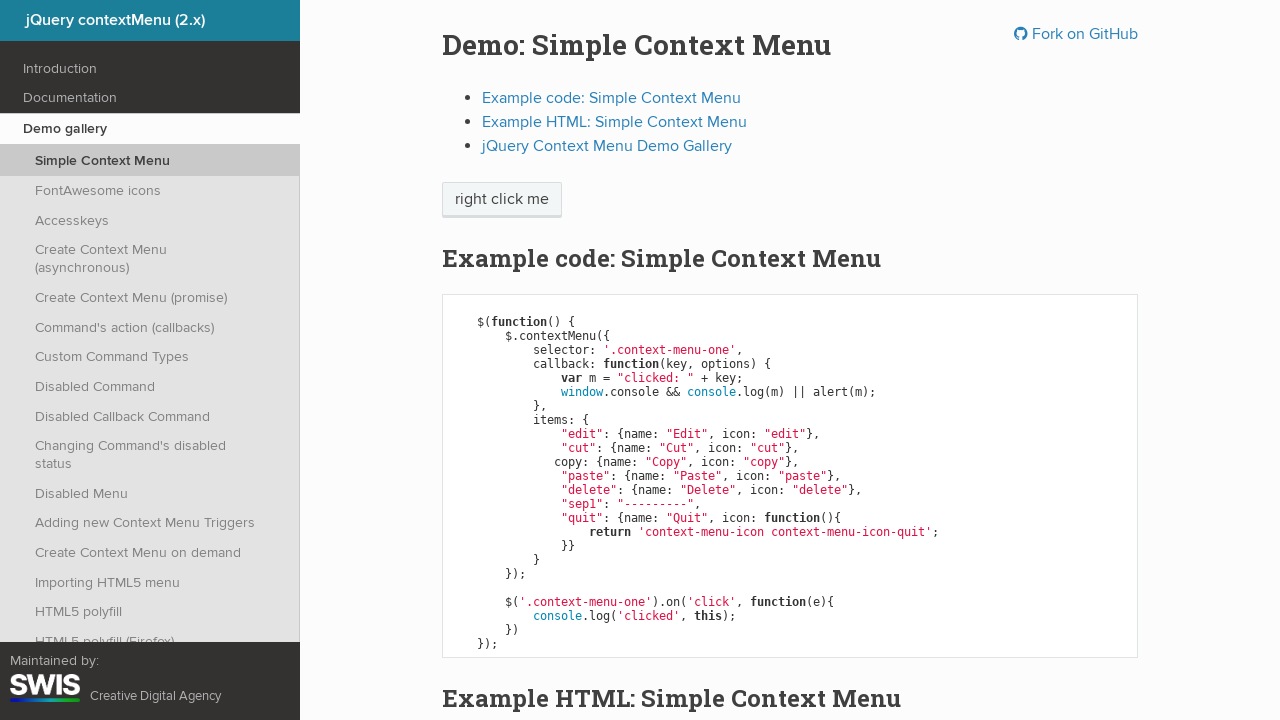

Right-clicked on target element to open context menu (iteration 2/6) at (502, 200) on xpath=//span[text()='right click me']
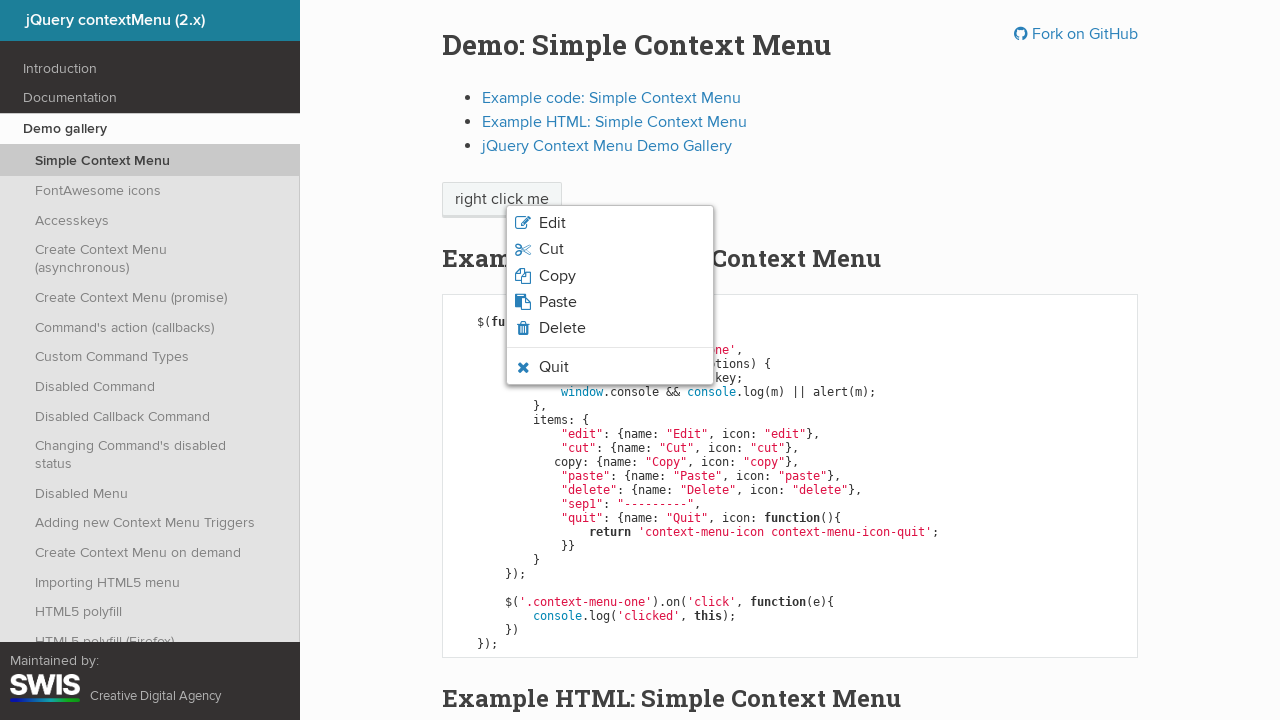

Clicked context menu item 2 at (610, 249) on xpath=//li[contains(@class,'context-menu-item context-menu-icon')] >> nth=1
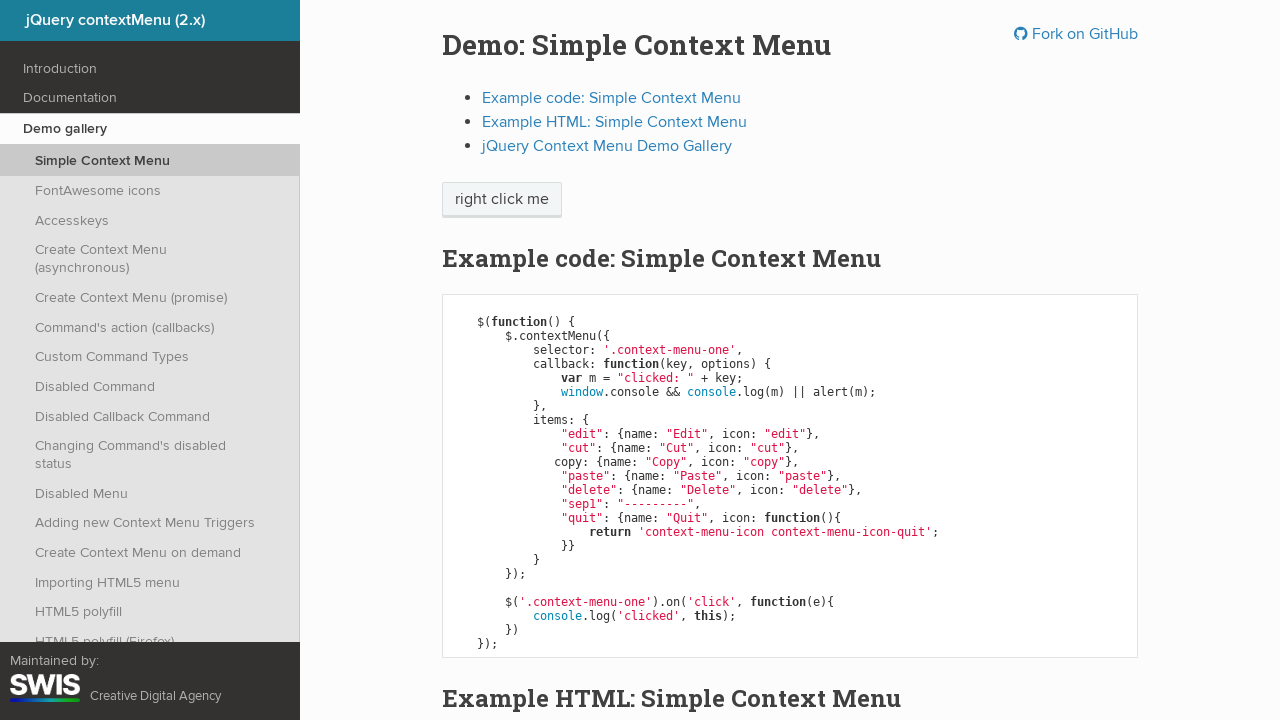

Set up alert handler for context menu item 2
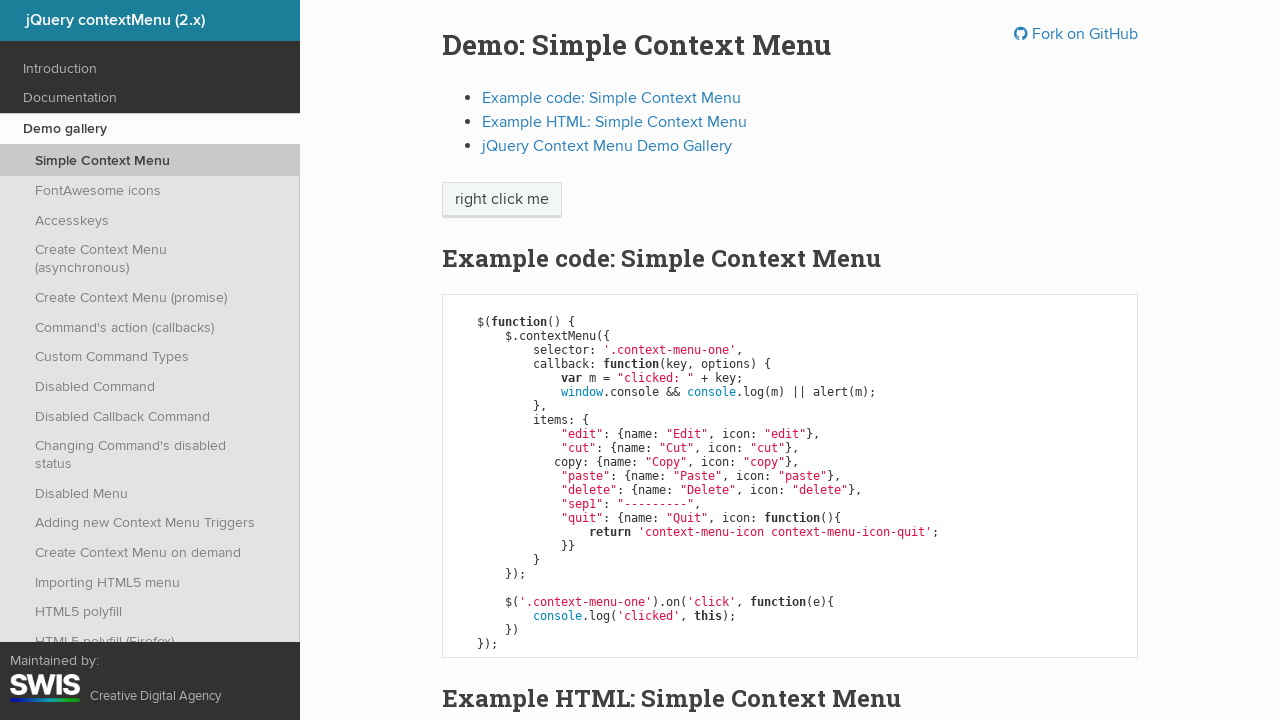

Waited for alert to be processed
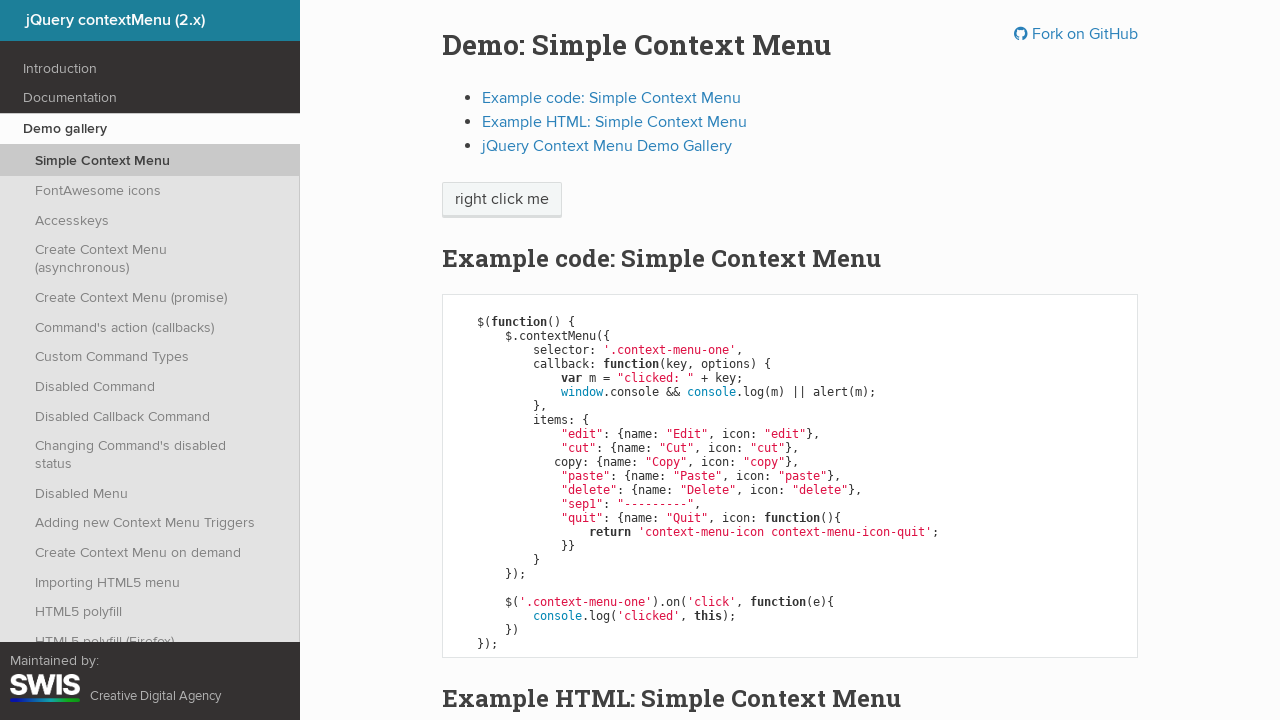

Right-clicked on target element to open context menu (iteration 3/6) at (502, 200) on xpath=//span[text()='right click me']
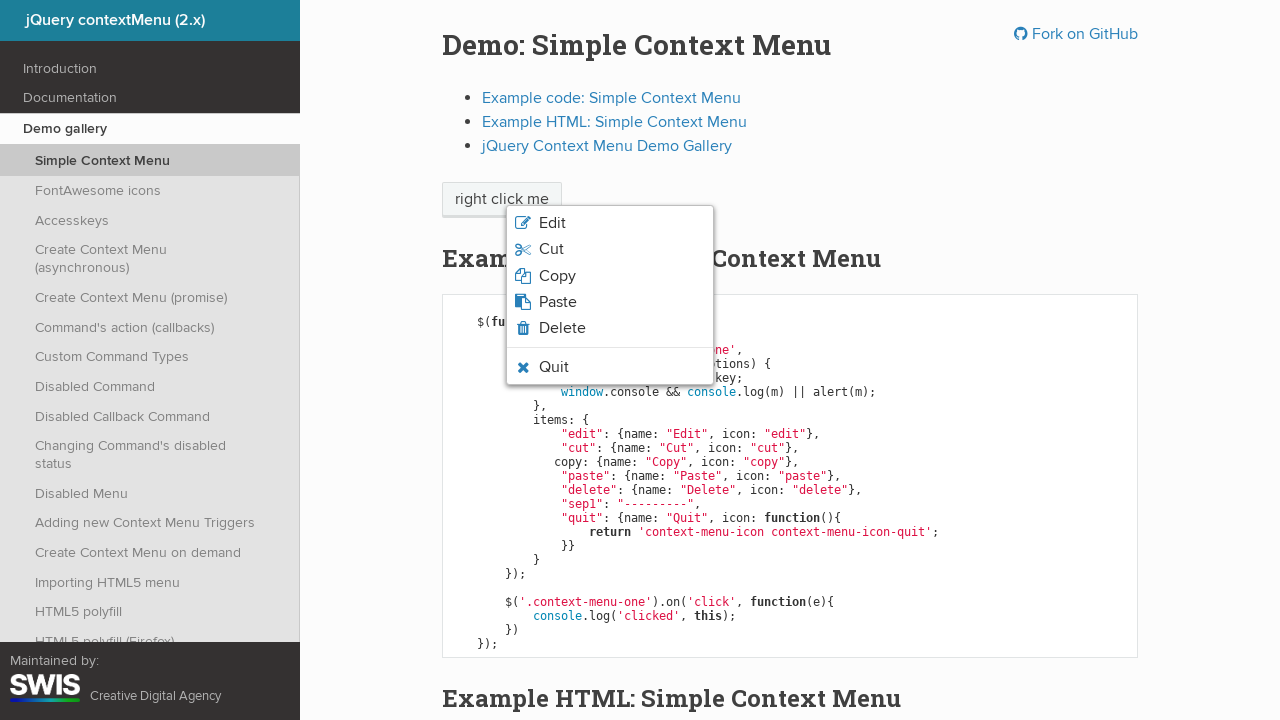

Clicked context menu item 3 at (610, 276) on xpath=//li[contains(@class,'context-menu-item context-menu-icon')] >> nth=2
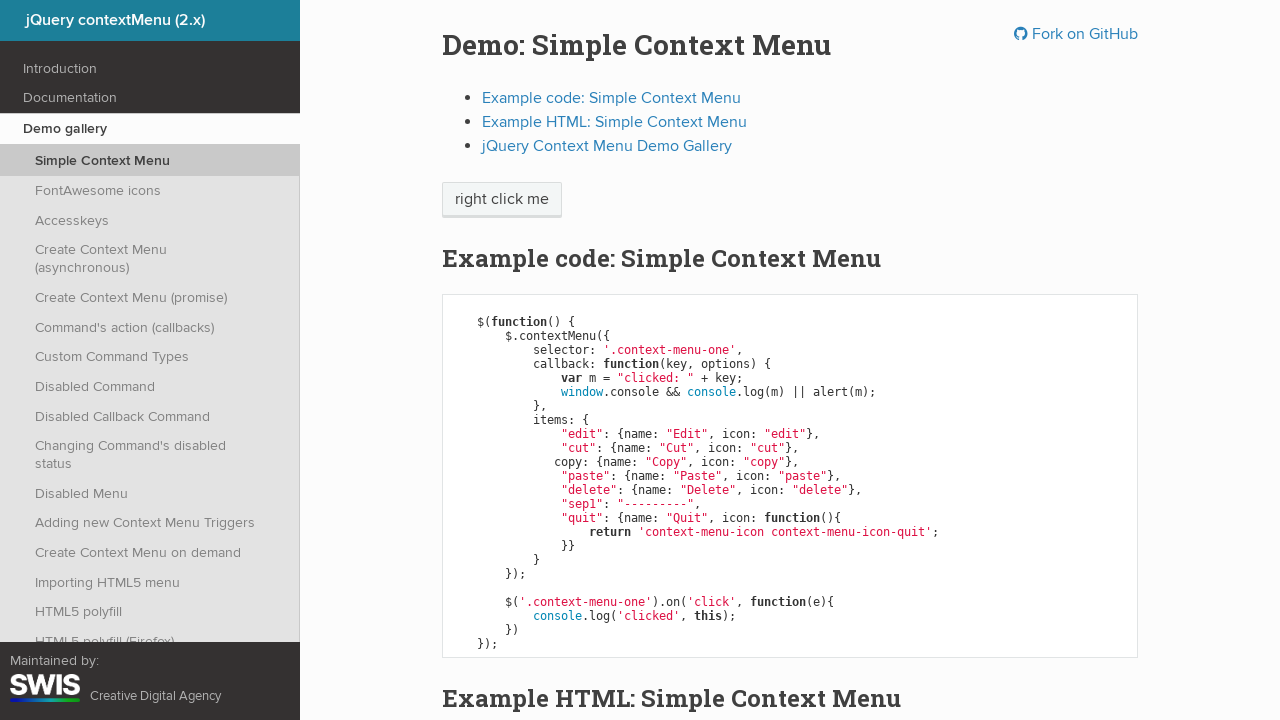

Set up alert handler for context menu item 3
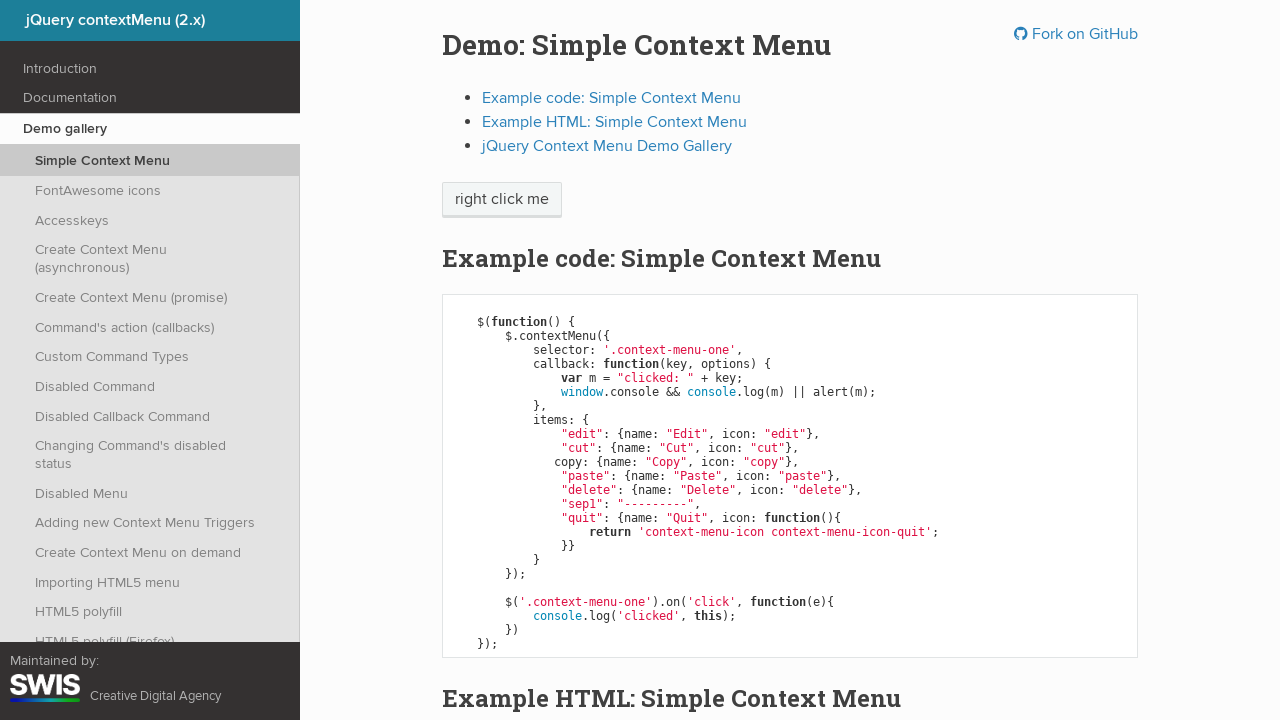

Waited for alert to be processed
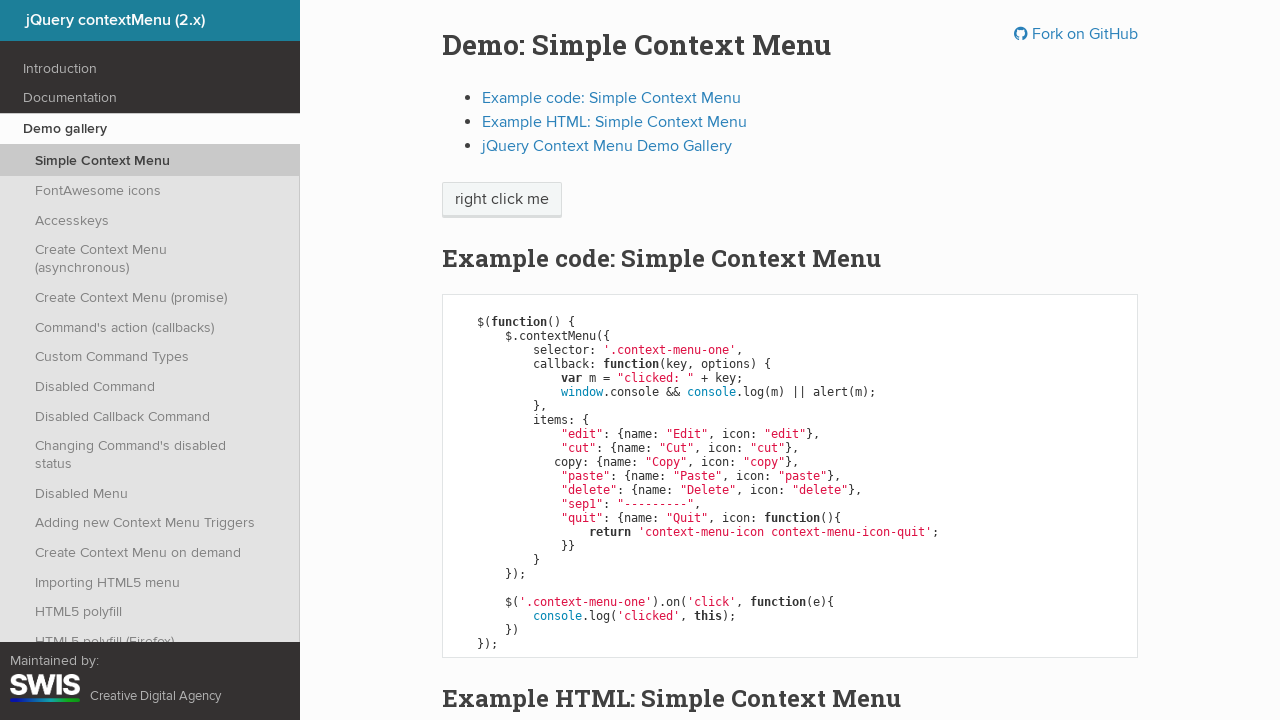

Right-clicked on target element to open context menu (iteration 4/6) at (502, 200) on xpath=//span[text()='right click me']
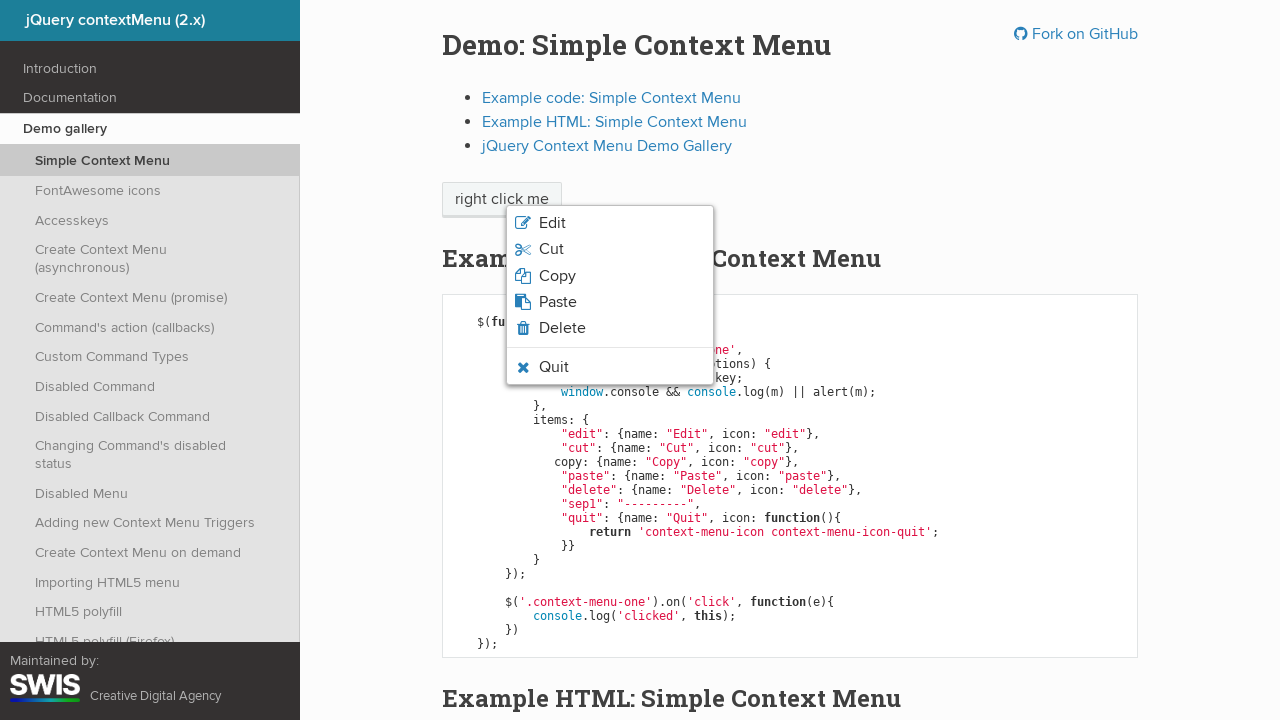

Clicked context menu item 4 at (610, 302) on xpath=//li[contains(@class,'context-menu-item context-menu-icon')] >> nth=3
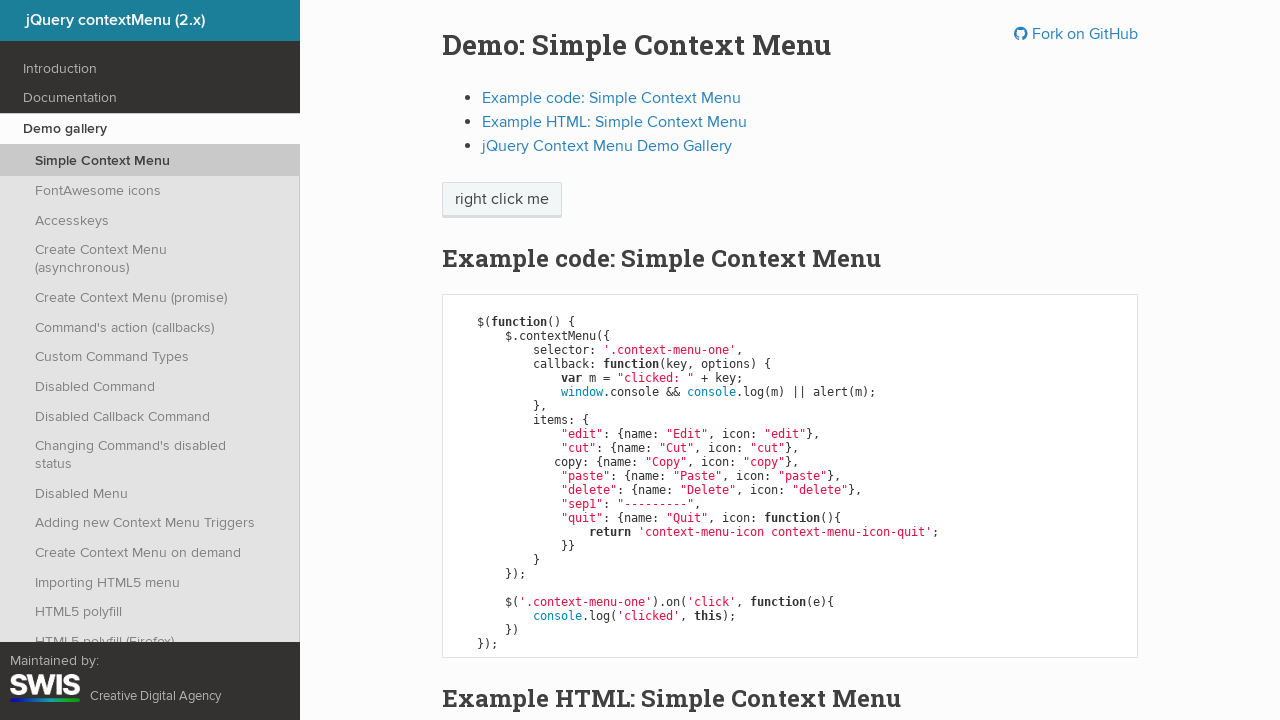

Set up alert handler for context menu item 4
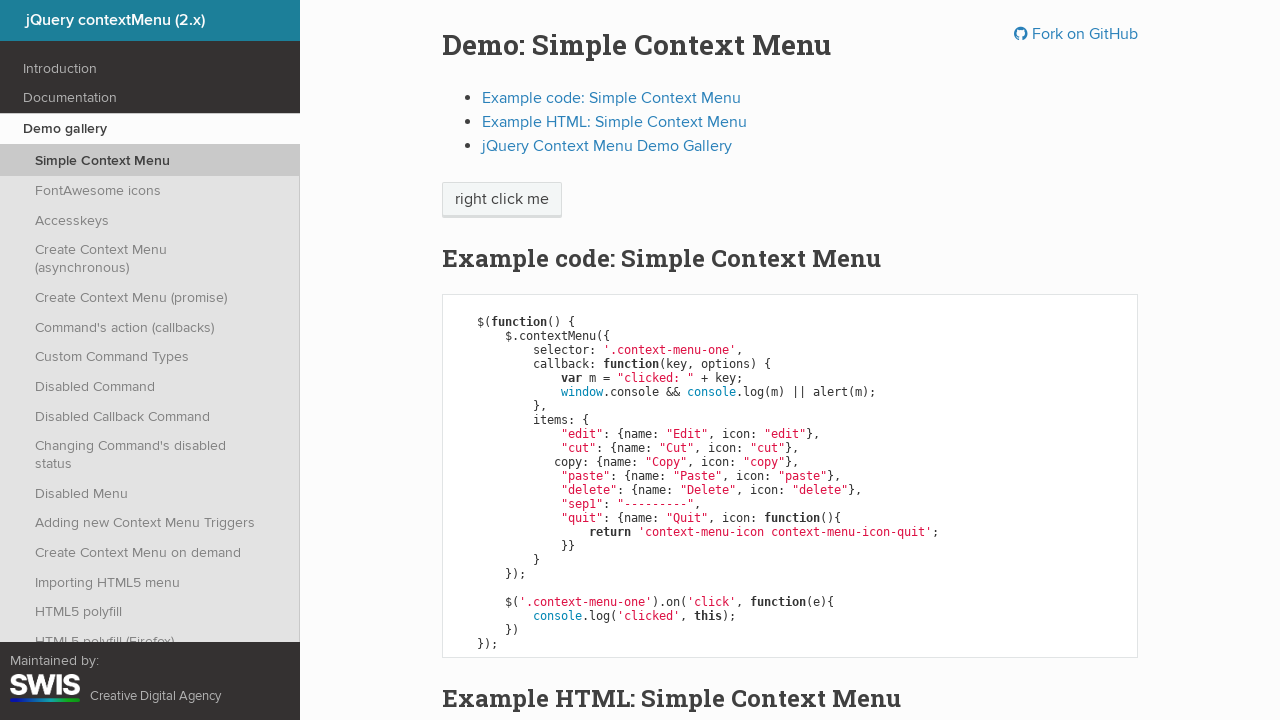

Waited for alert to be processed
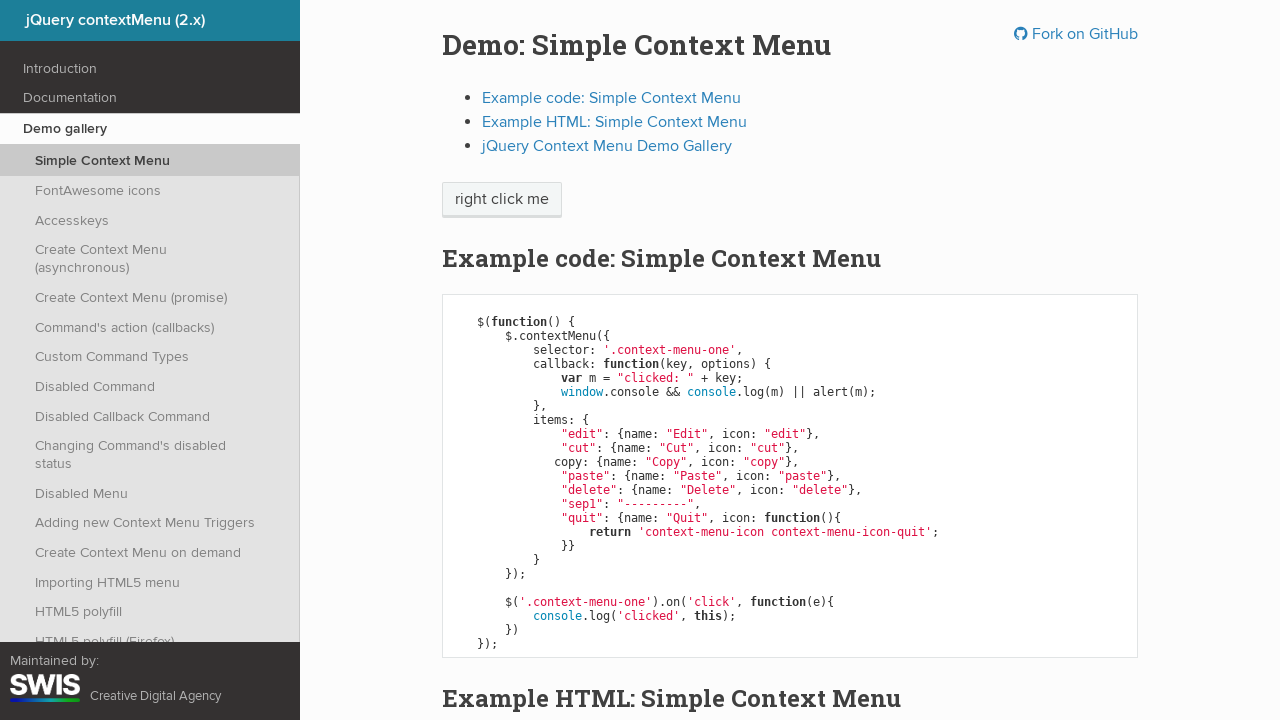

Right-clicked on target element to open context menu (iteration 5/6) at (502, 200) on xpath=//span[text()='right click me']
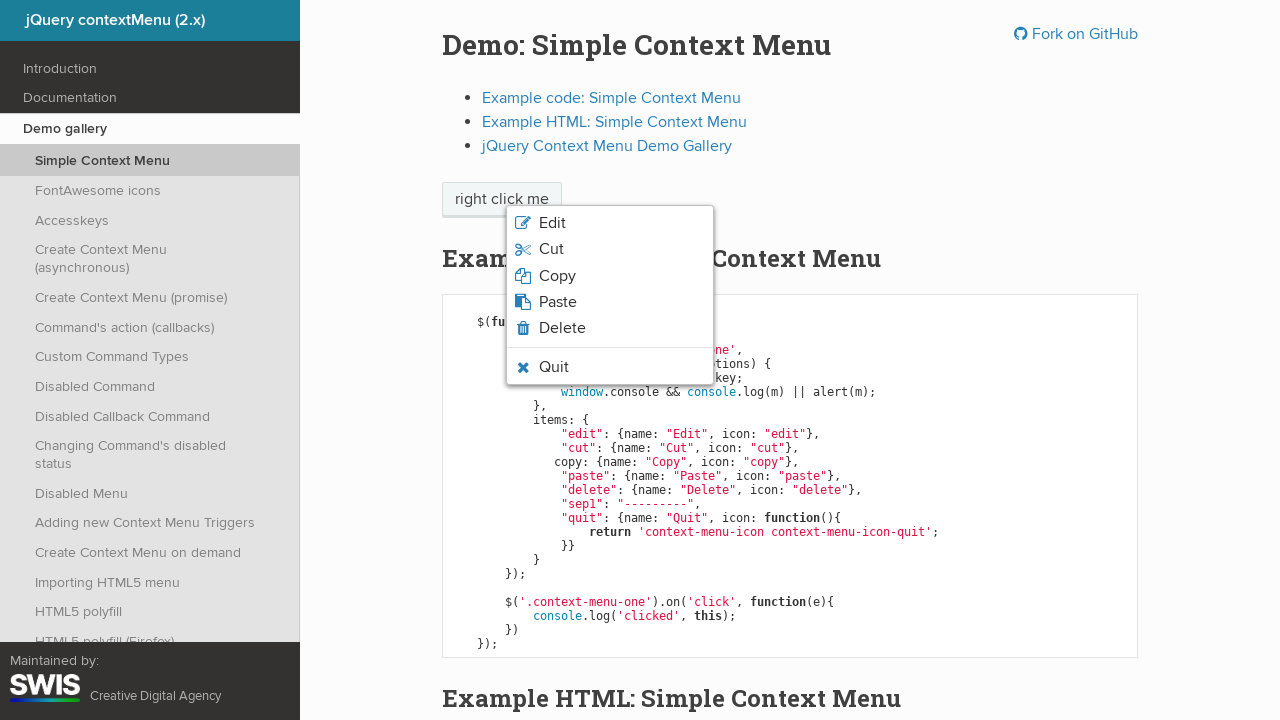

Clicked context menu item 5 at (610, 328) on xpath=//li[contains(@class,'context-menu-item context-menu-icon')] >> nth=4
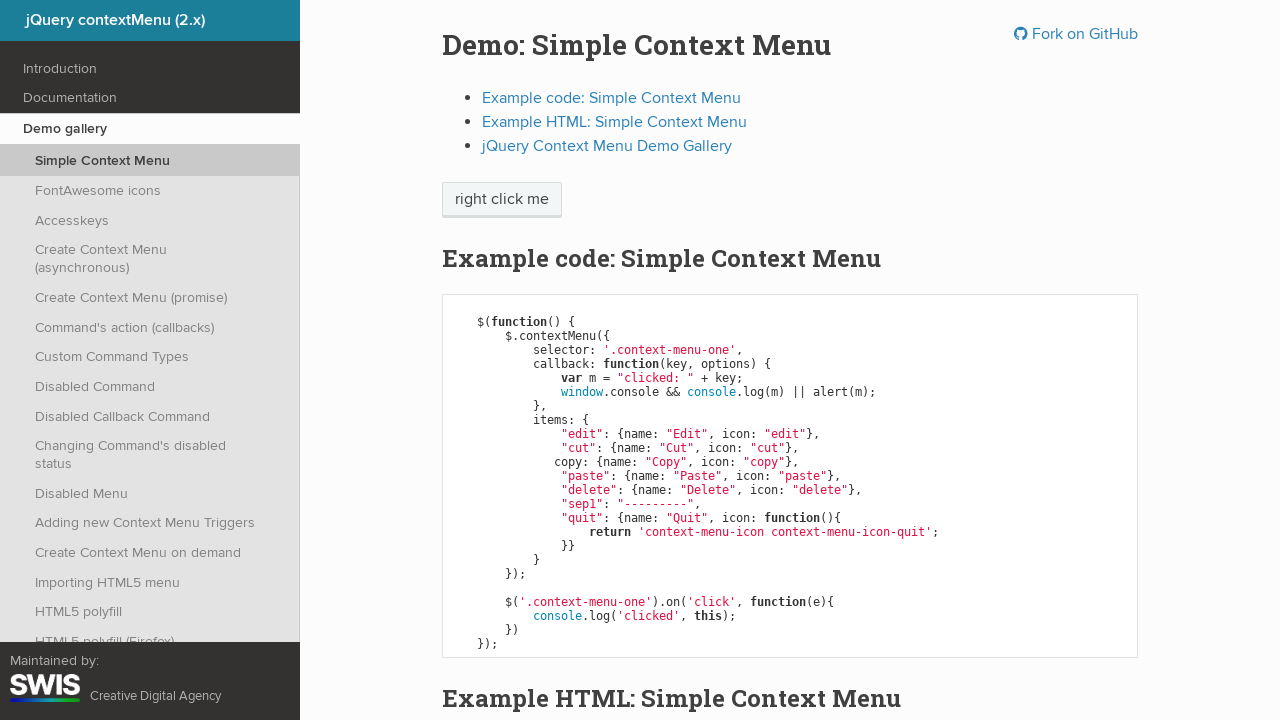

Set up alert handler for context menu item 5
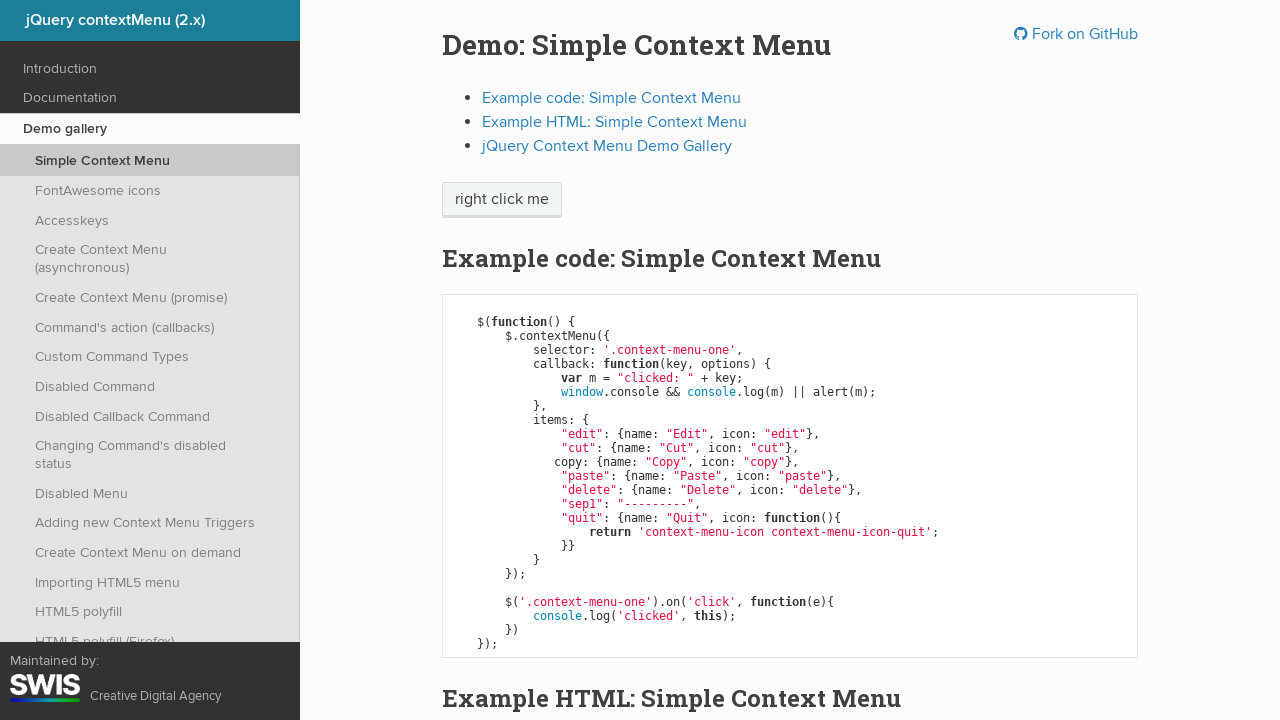

Waited for alert to be processed
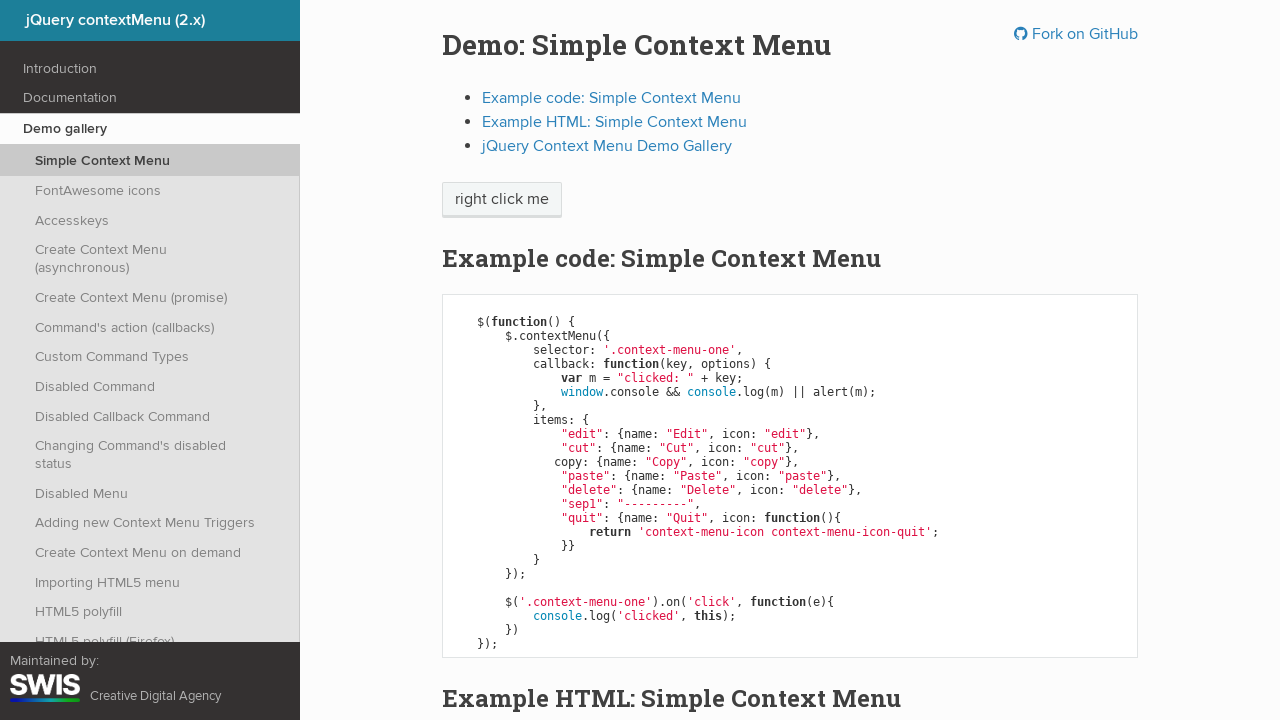

Right-clicked on target element to open context menu (iteration 6/6) at (502, 200) on xpath=//span[text()='right click me']
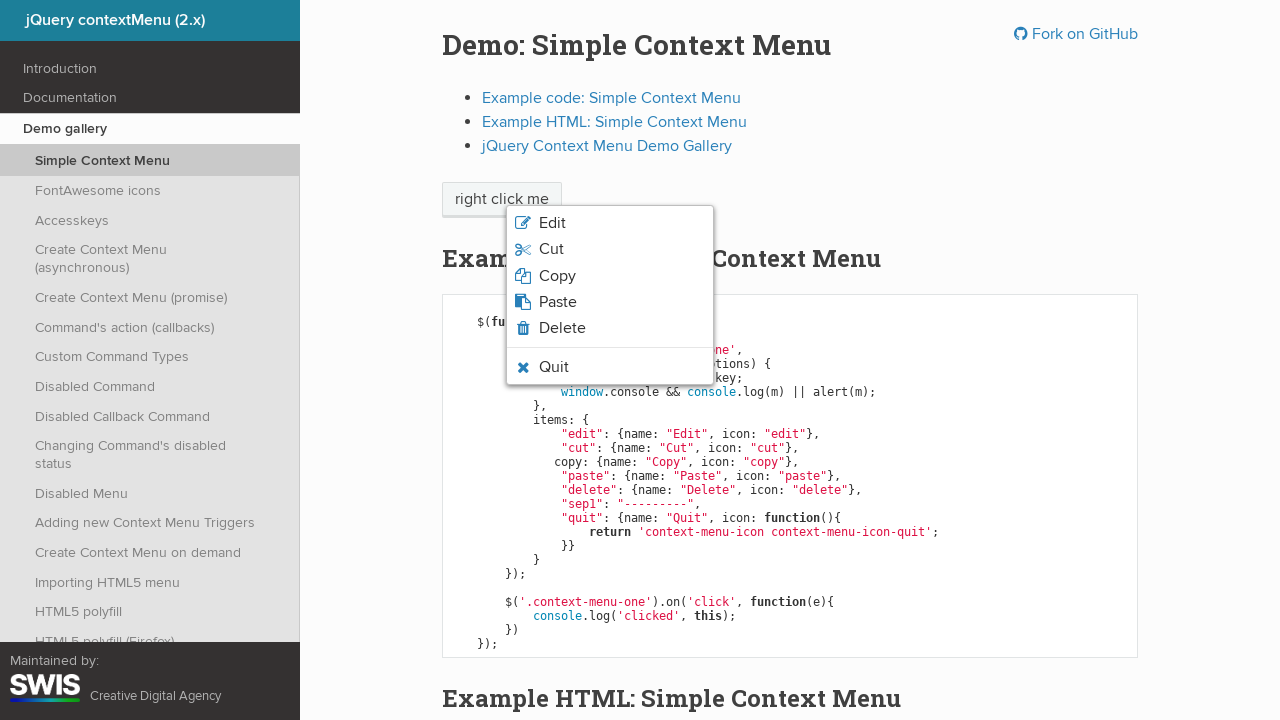

Clicked context menu item 6 at (610, 367) on xpath=//li[contains(@class,'context-menu-item context-menu-icon')] >> nth=5
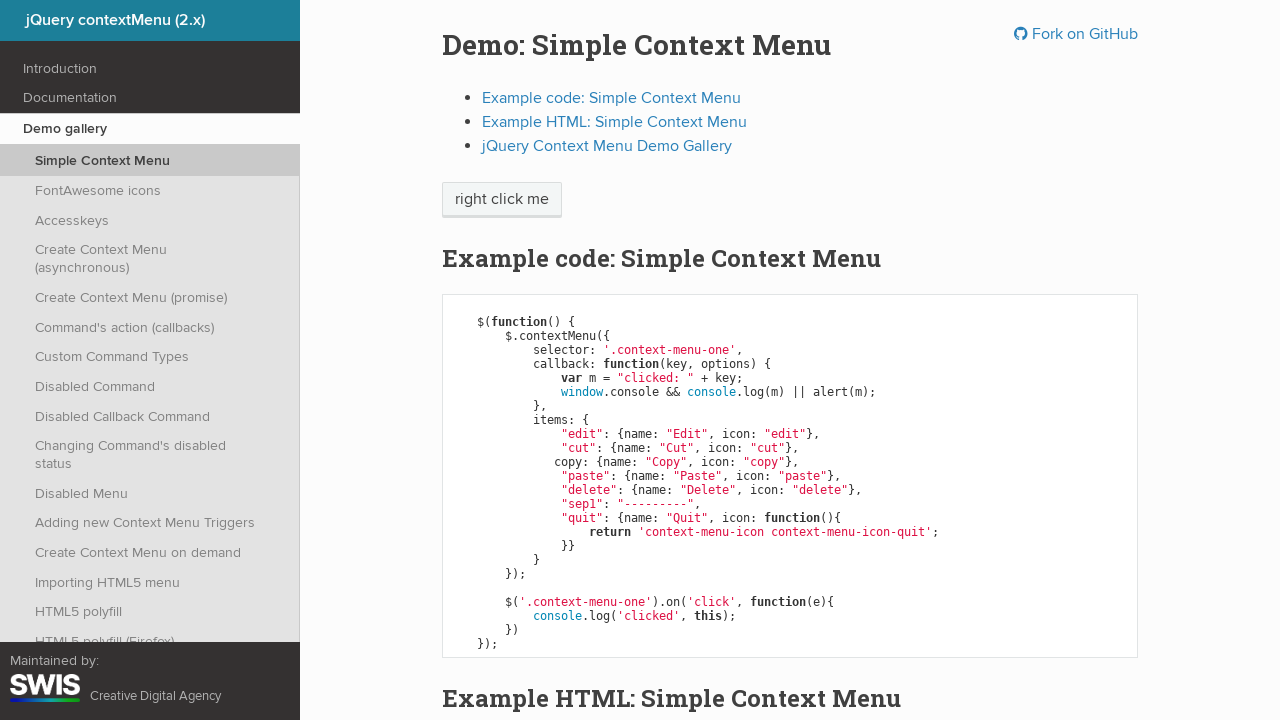

Set up alert handler for context menu item 6
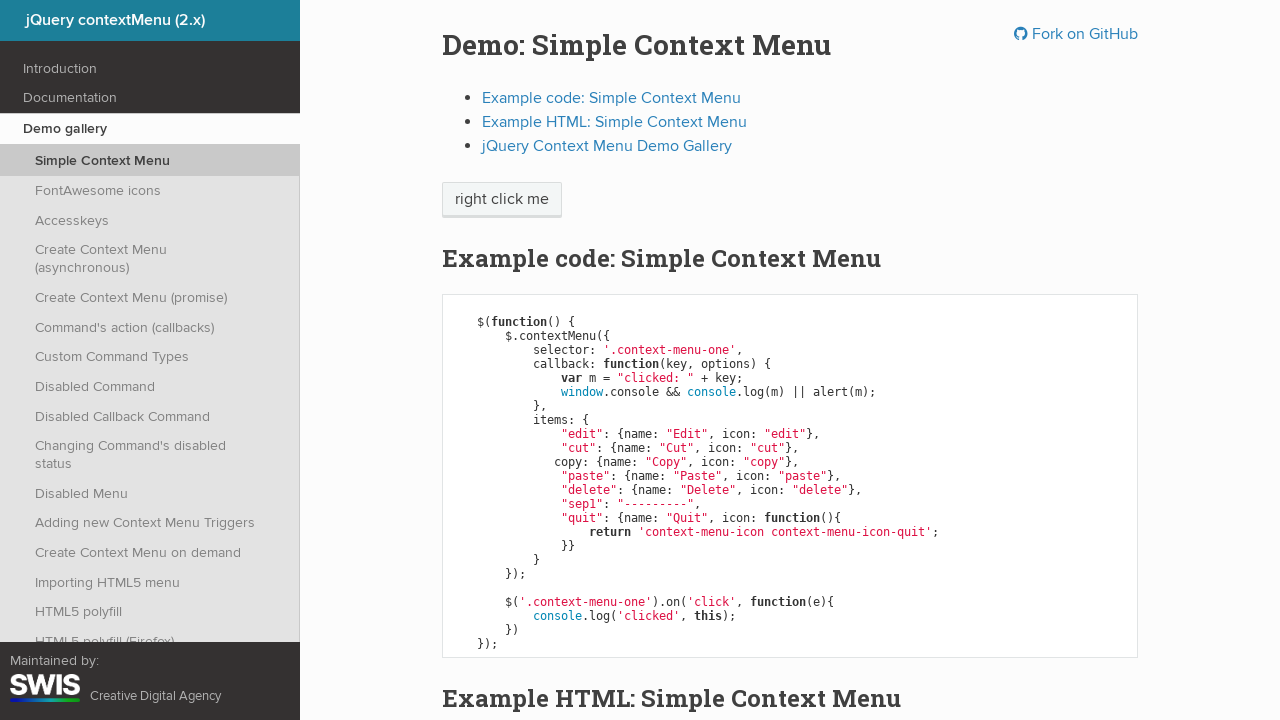

Waited for alert to be processed
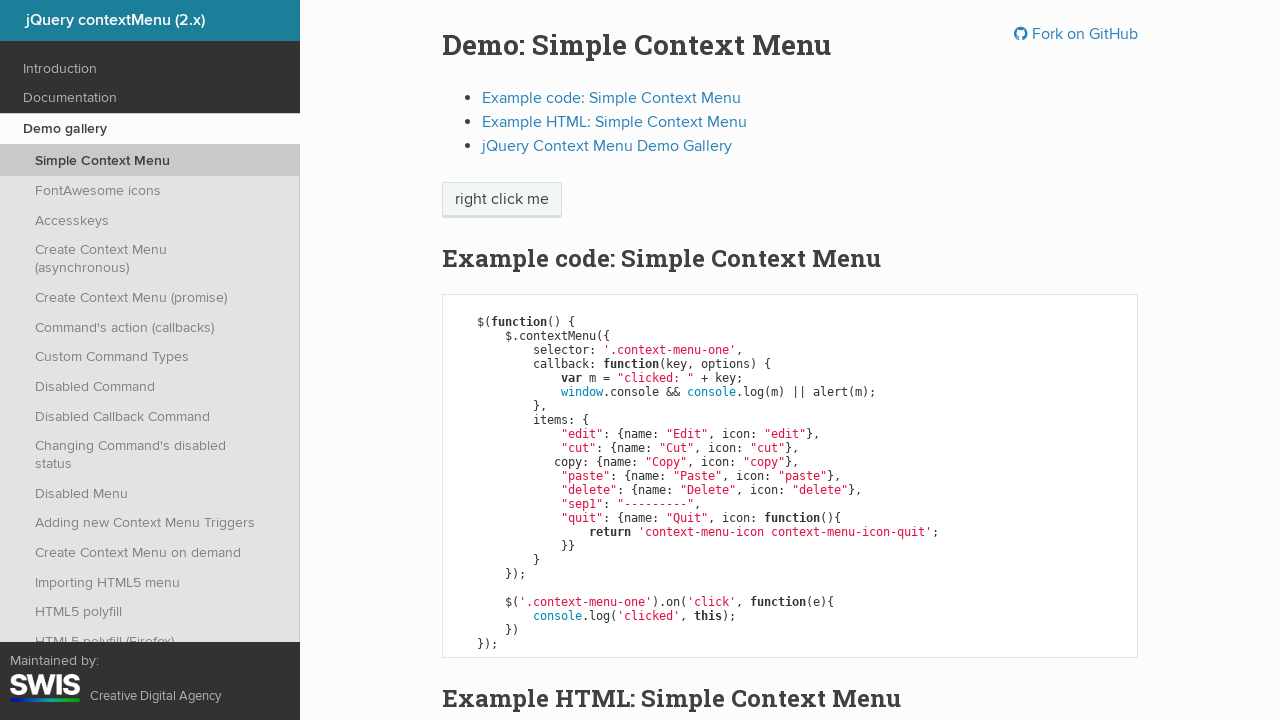

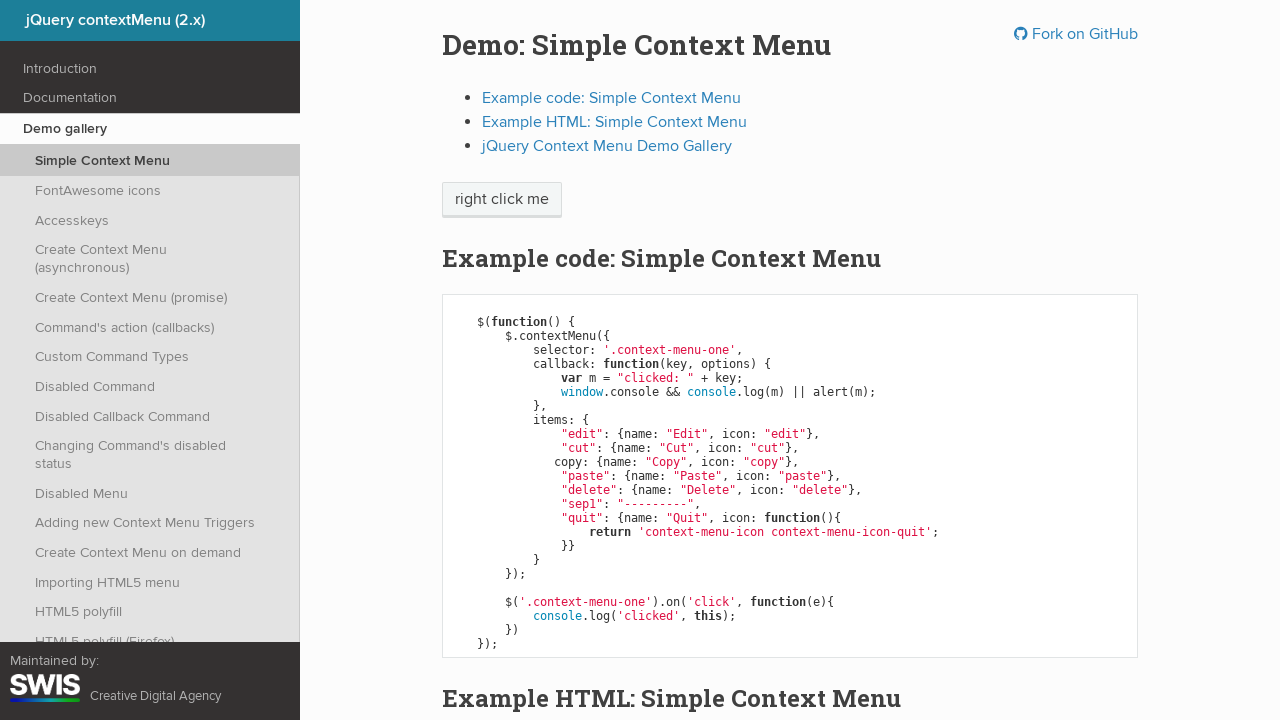